Navigates to AWS documentation homepage and verifies that documentation section links are present and visible

Starting URL: https://docs.aws.amazon.com/?nc2=h_ql_doc_do

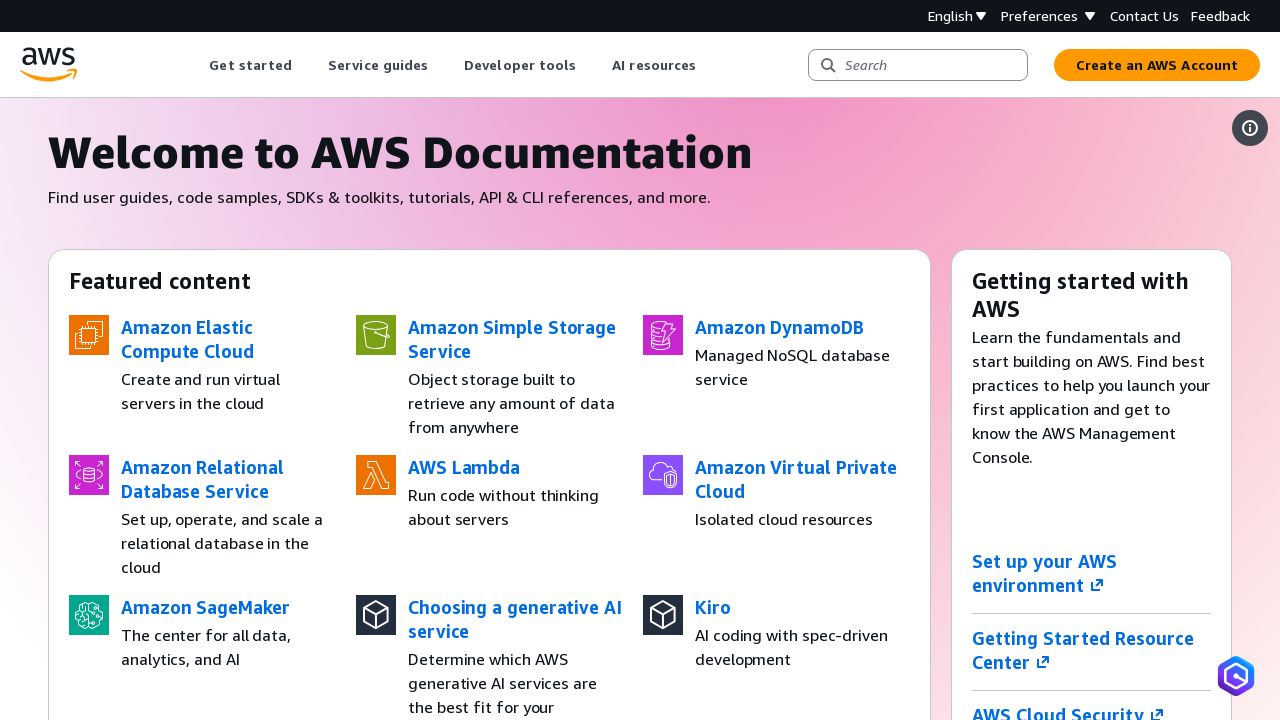

Main documentation section loaded
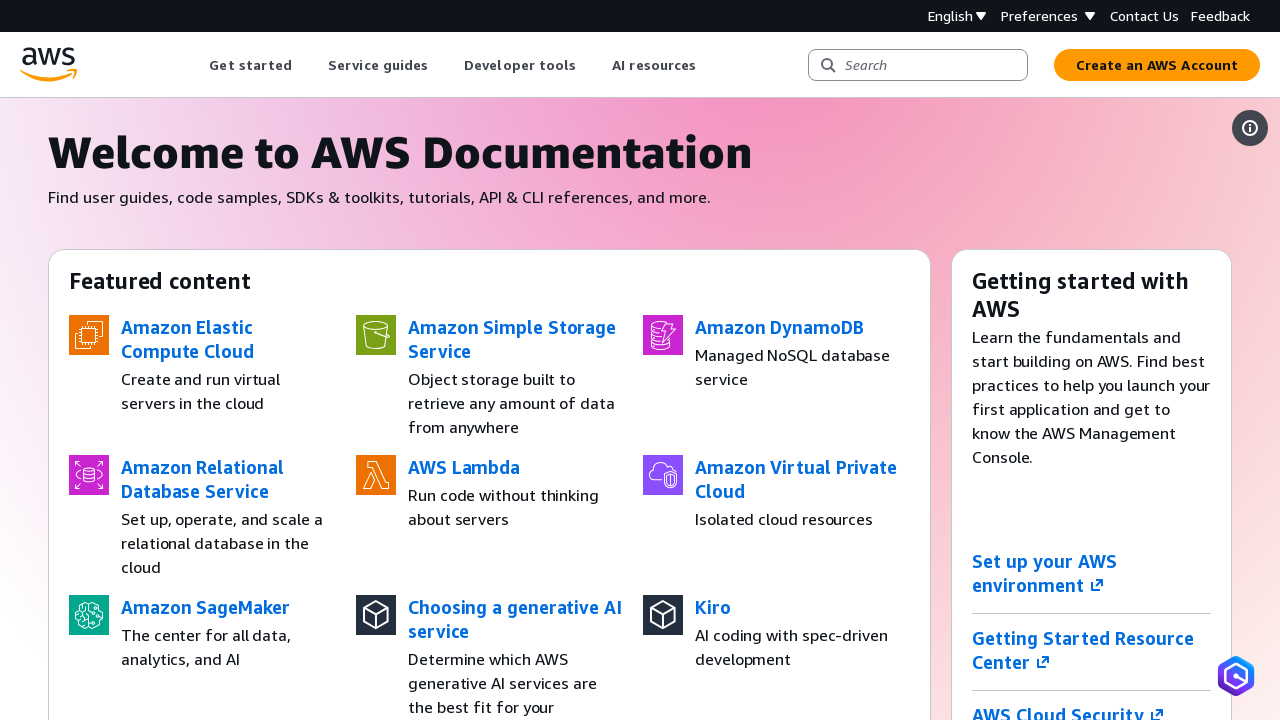

Documentation section links are visible
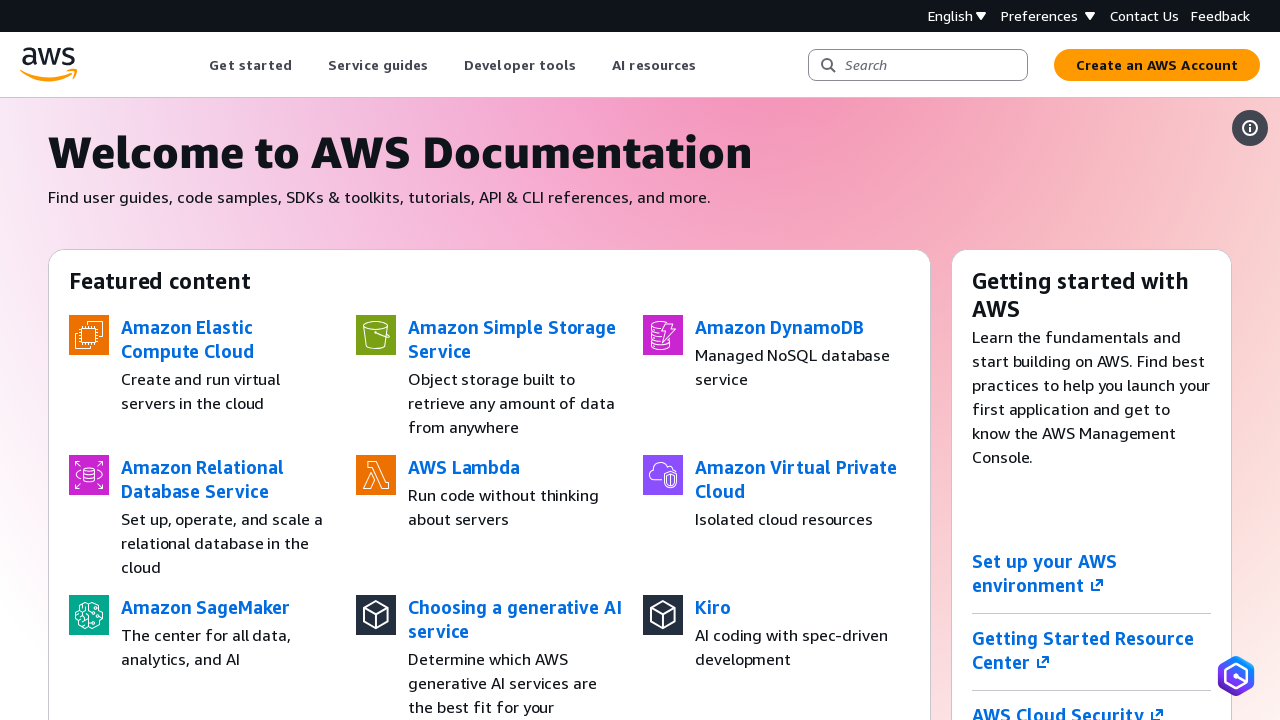

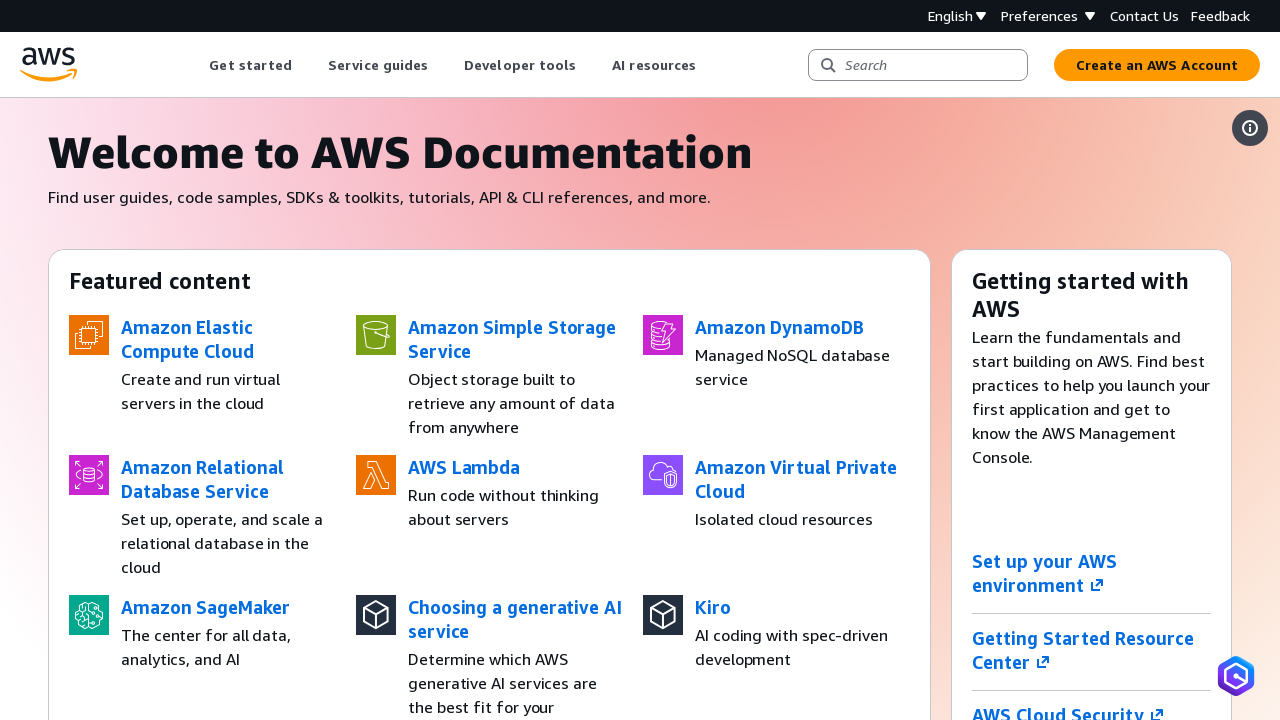